Tests GitHub advanced search form by filling in search term, repository owner, date filter, and language selection, then submitting the form to perform a repository search.

Starting URL: https://github.com/search/advanced

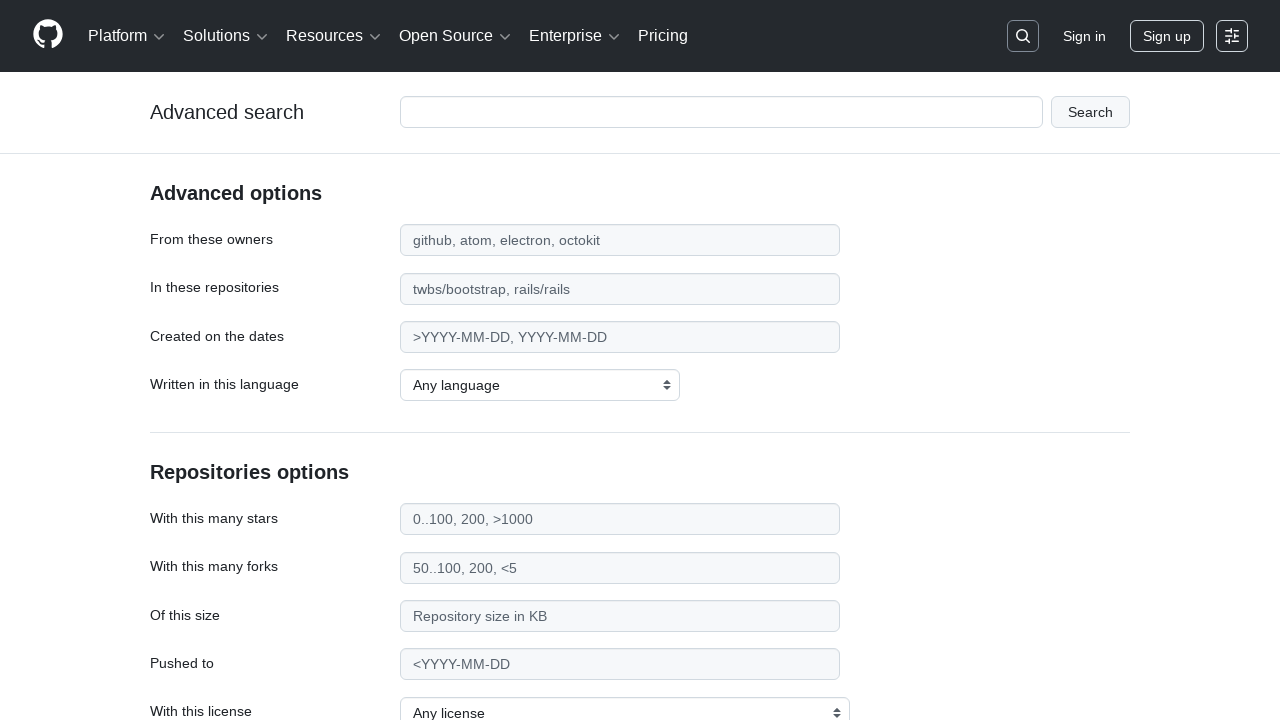

Filled search term field with 'web-scraping' on #adv_code_search input.js-advanced-search-input
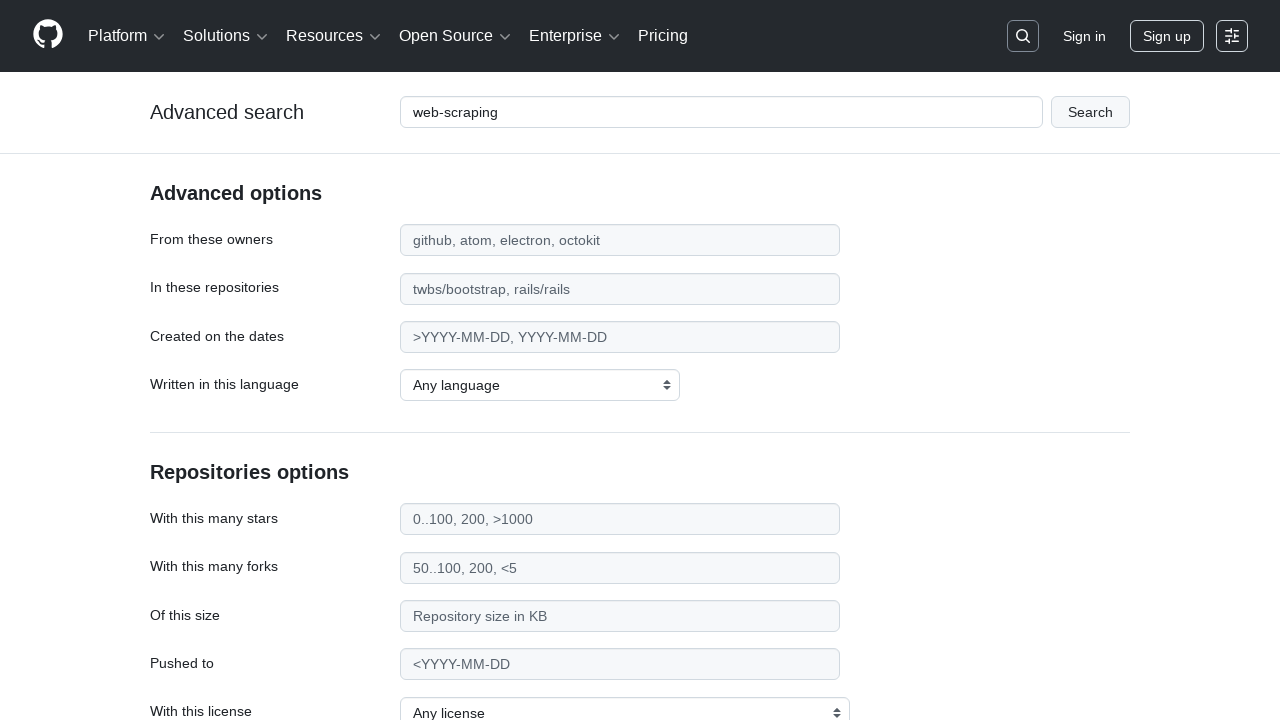

Filled repository owner field with 'microsoft' on #search_from
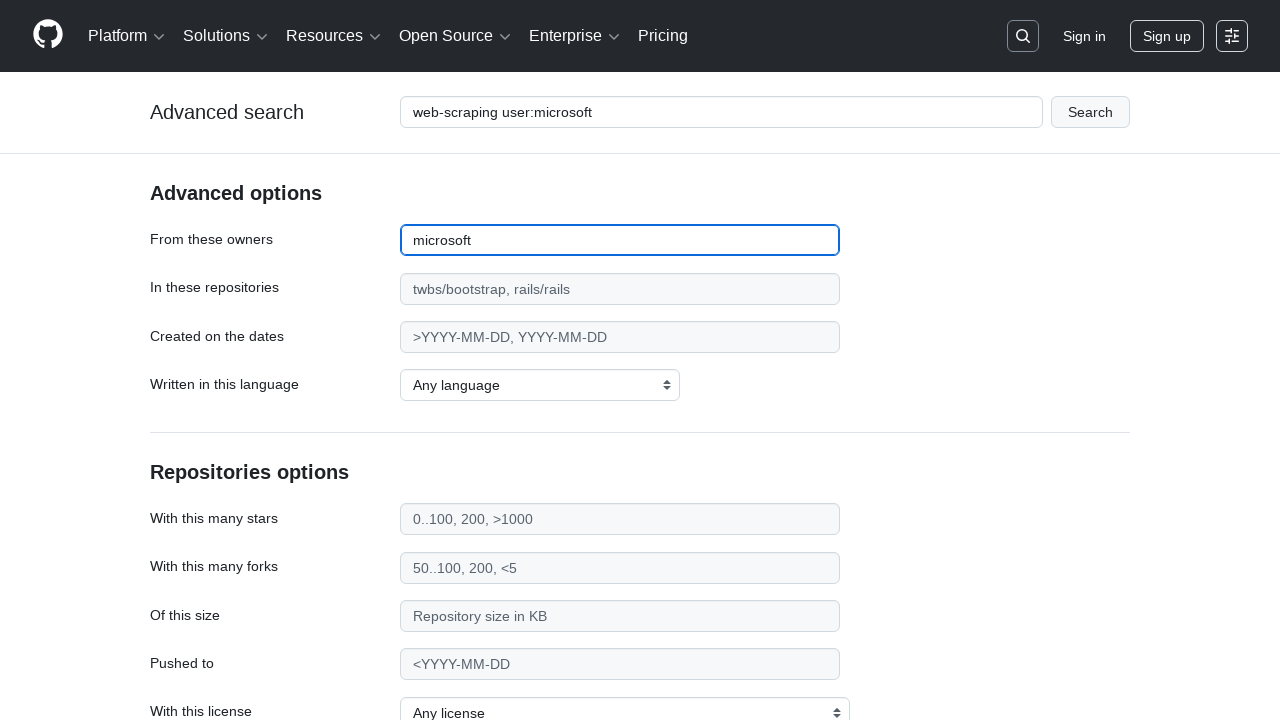

Filled date filter field with '>2020' on #search_date
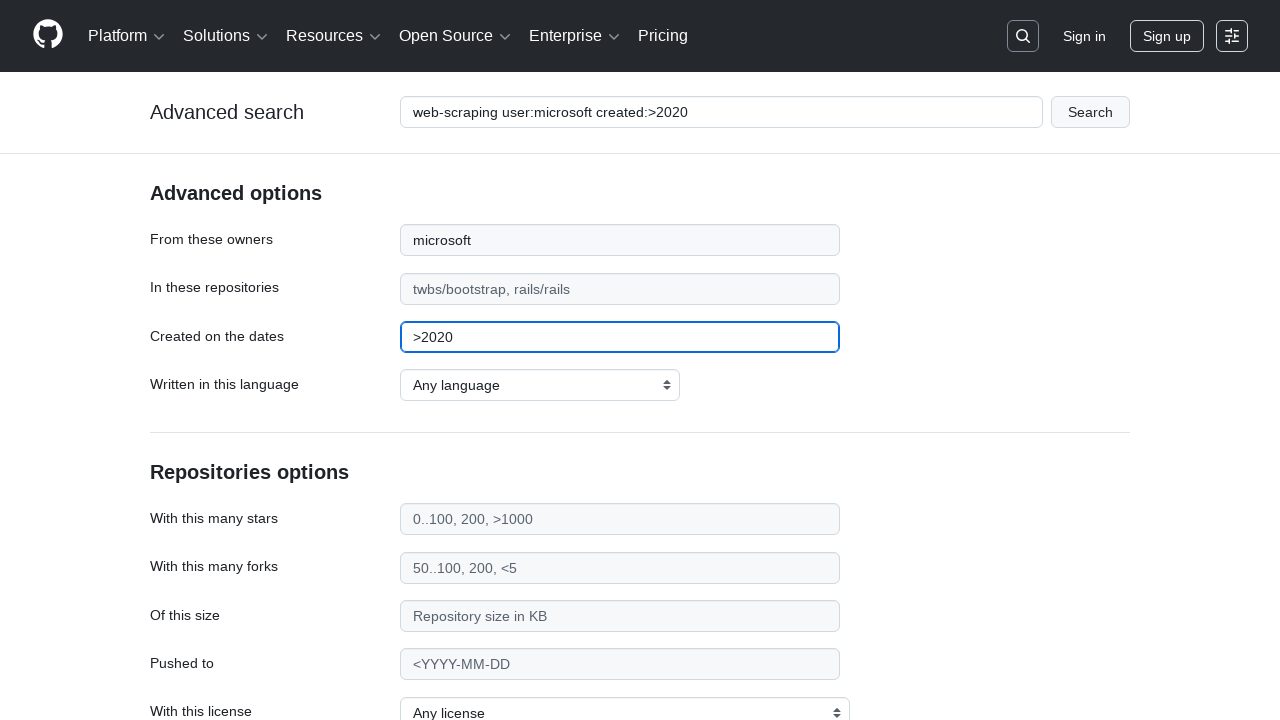

Selected 'Python' from programming language dropdown on select#search_language
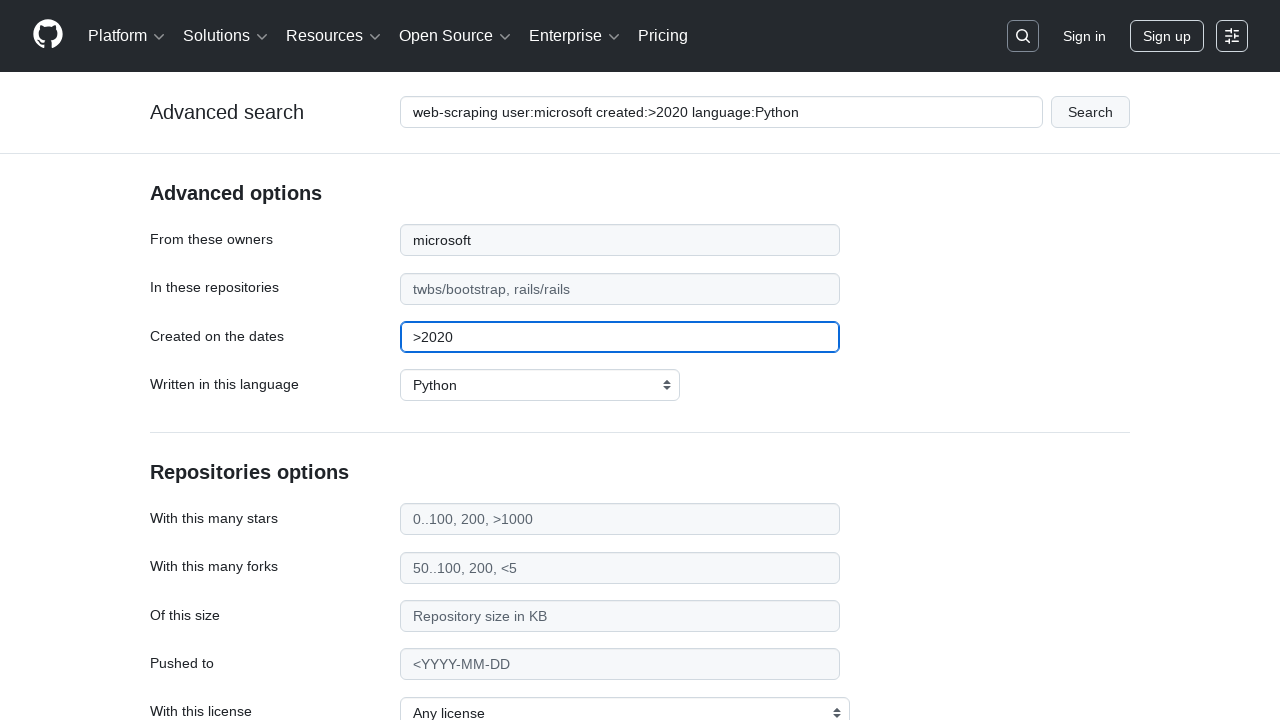

Clicked submit button to perform GitHub advanced search at (1090, 112) on #adv_code_search button[type="submit"]
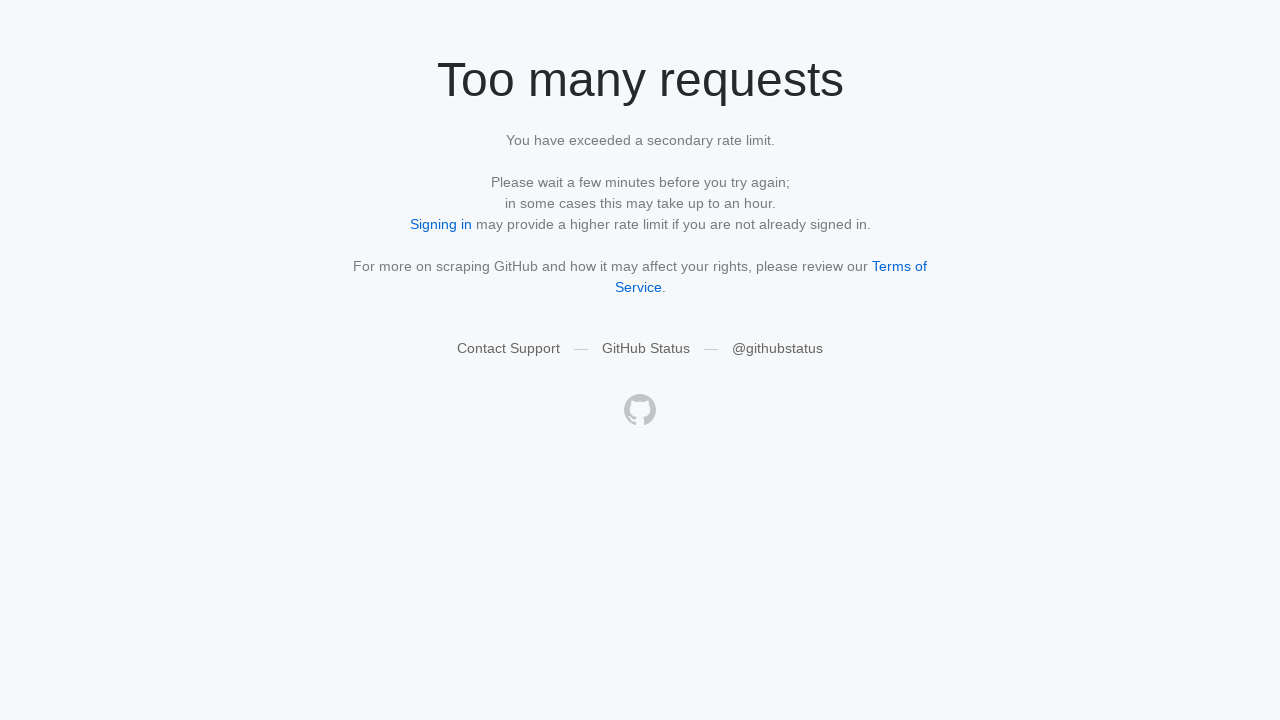

Search results page loaded after form submission
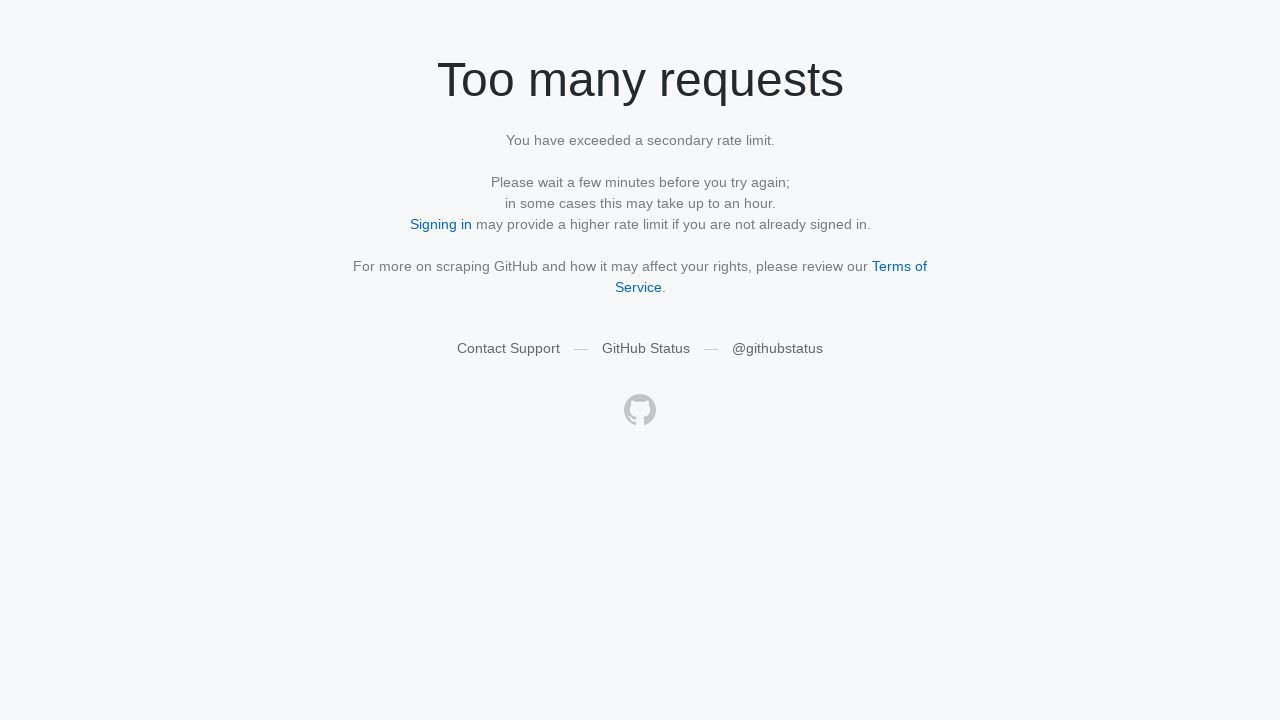

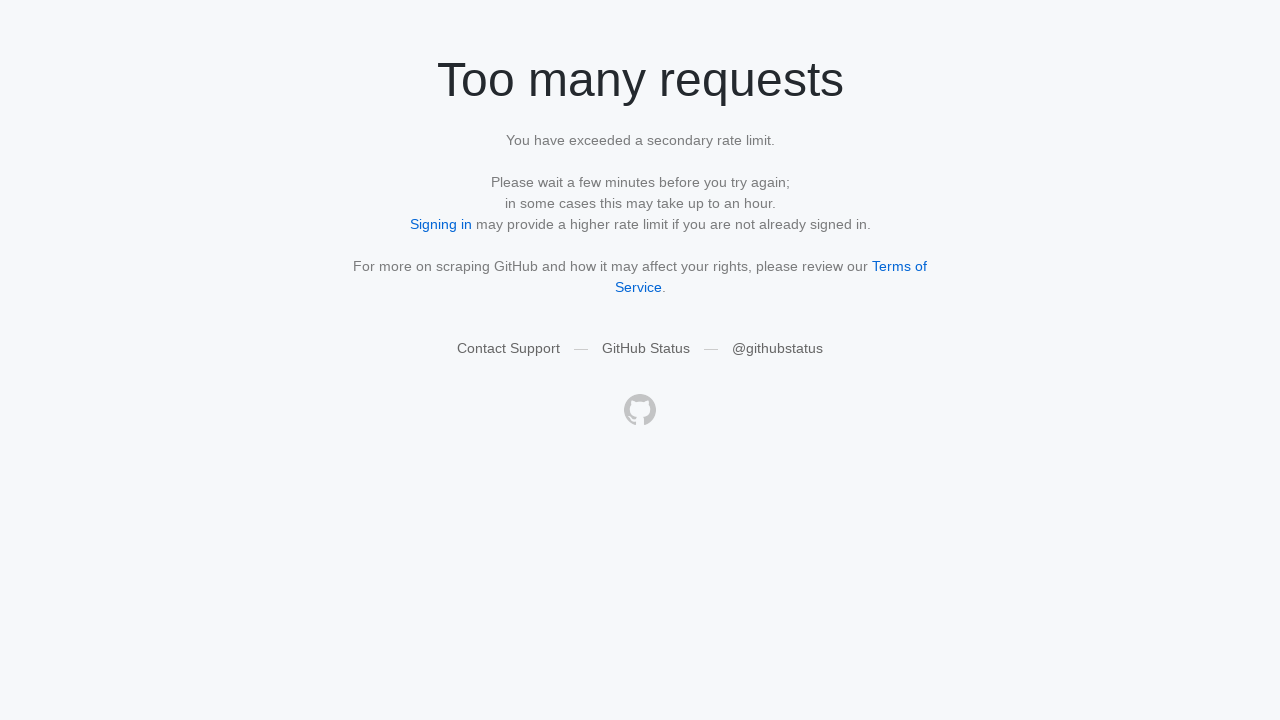